Tests username field validation by entering lowercase, uppercase and special characters with length greater than 50.

Starting URL: https://buggy.justtestit.org/register

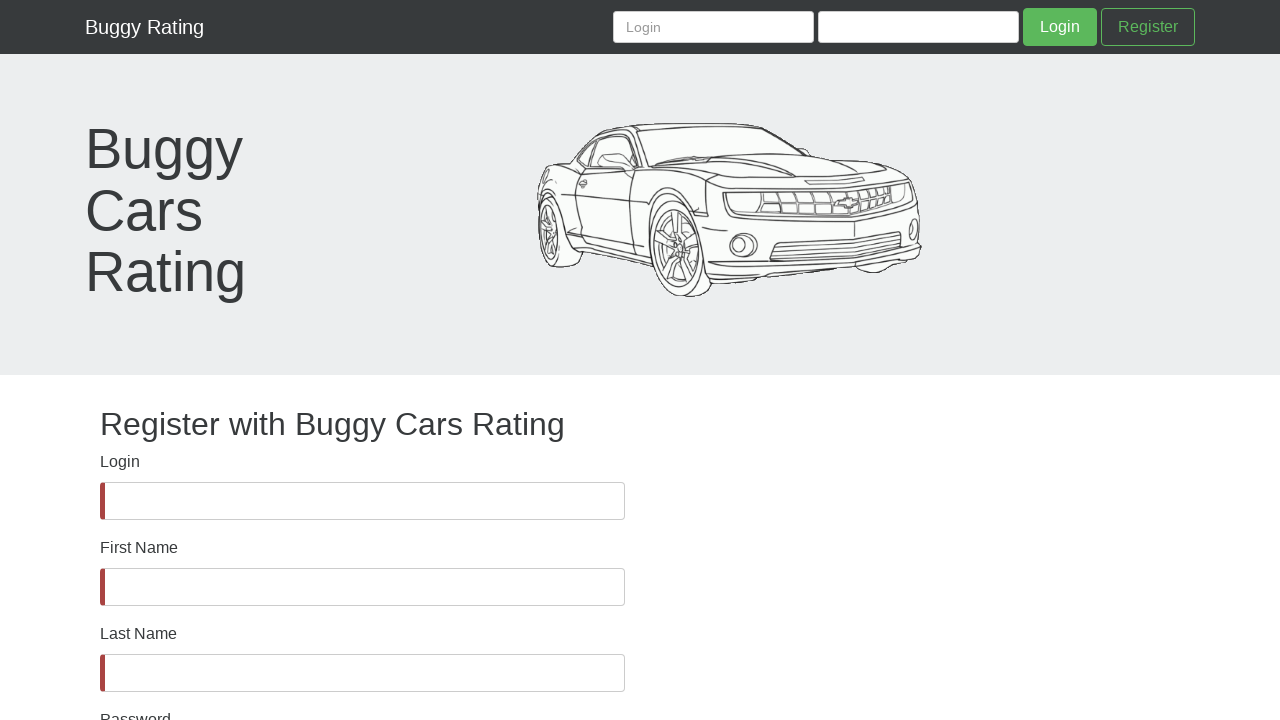

Verified username field is visible
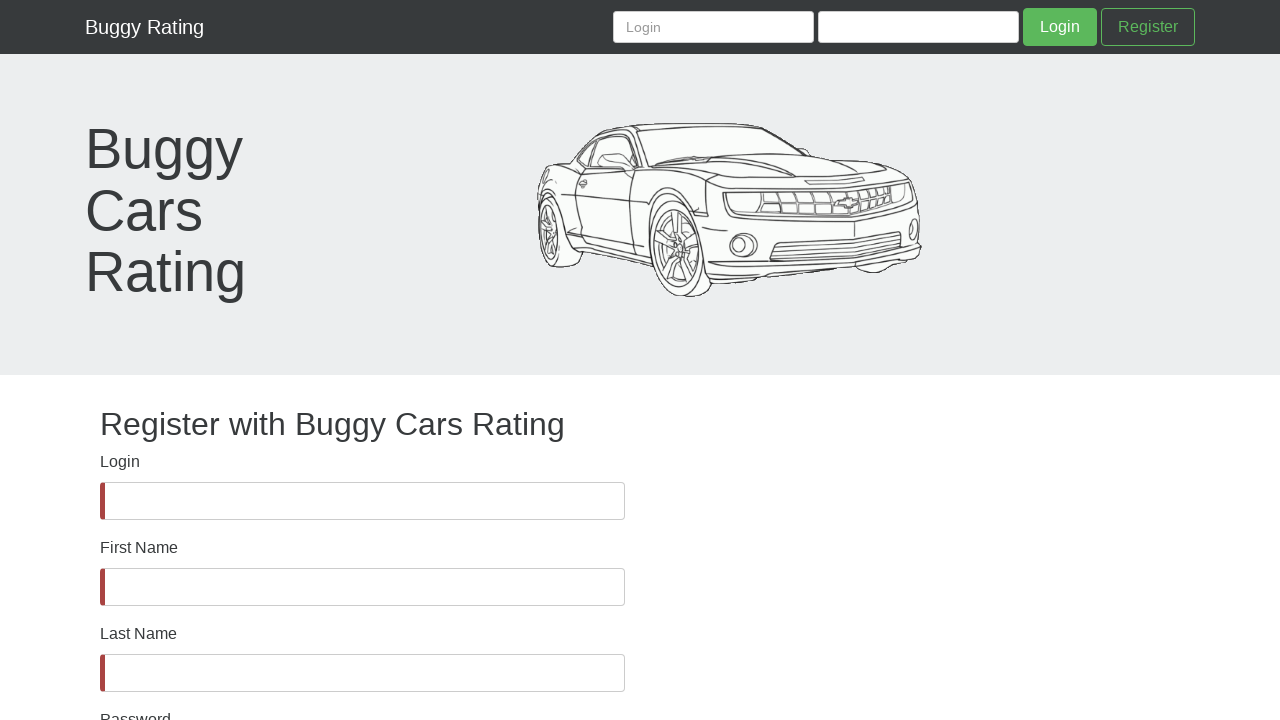

Filled username field with mixed case, special characters, and length greater than 50 on #username
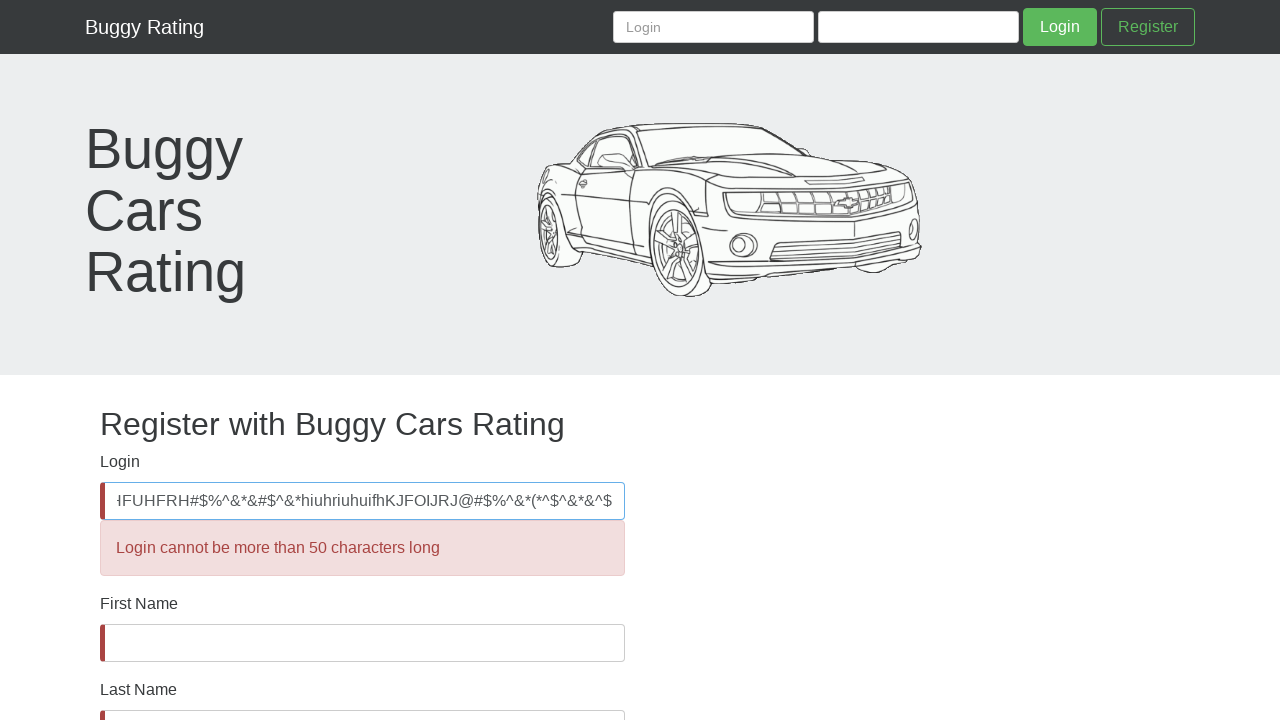

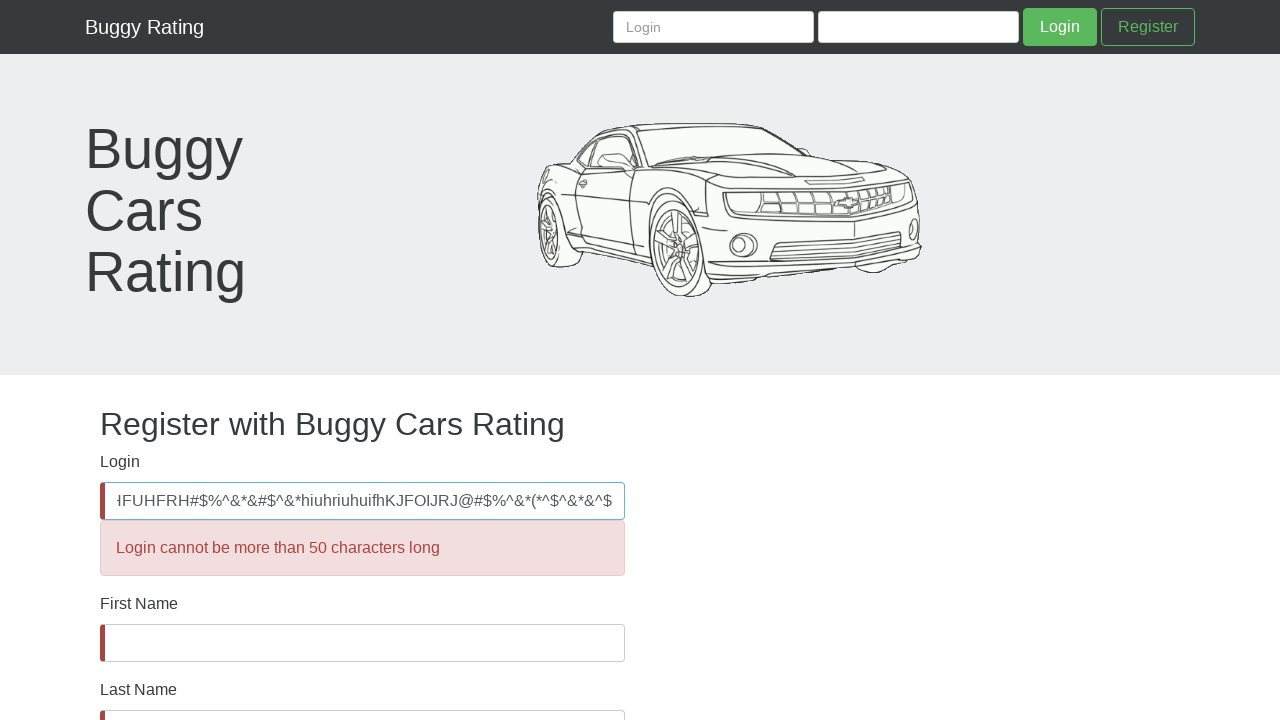